Tests frame handling using frameLocator to access a frame and fill an input field

Starting URL: https://ui.vision/demo/webtest/frames/

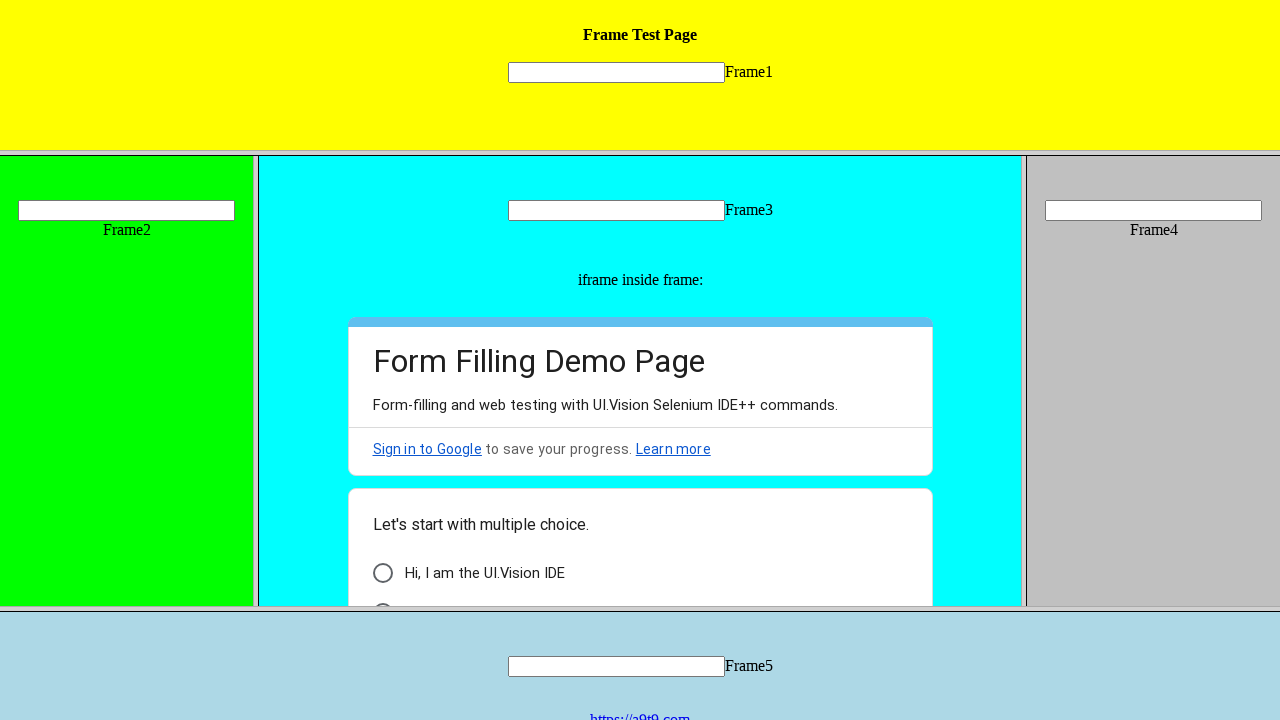

Located frame with src='frame_2.html' using frameLocator
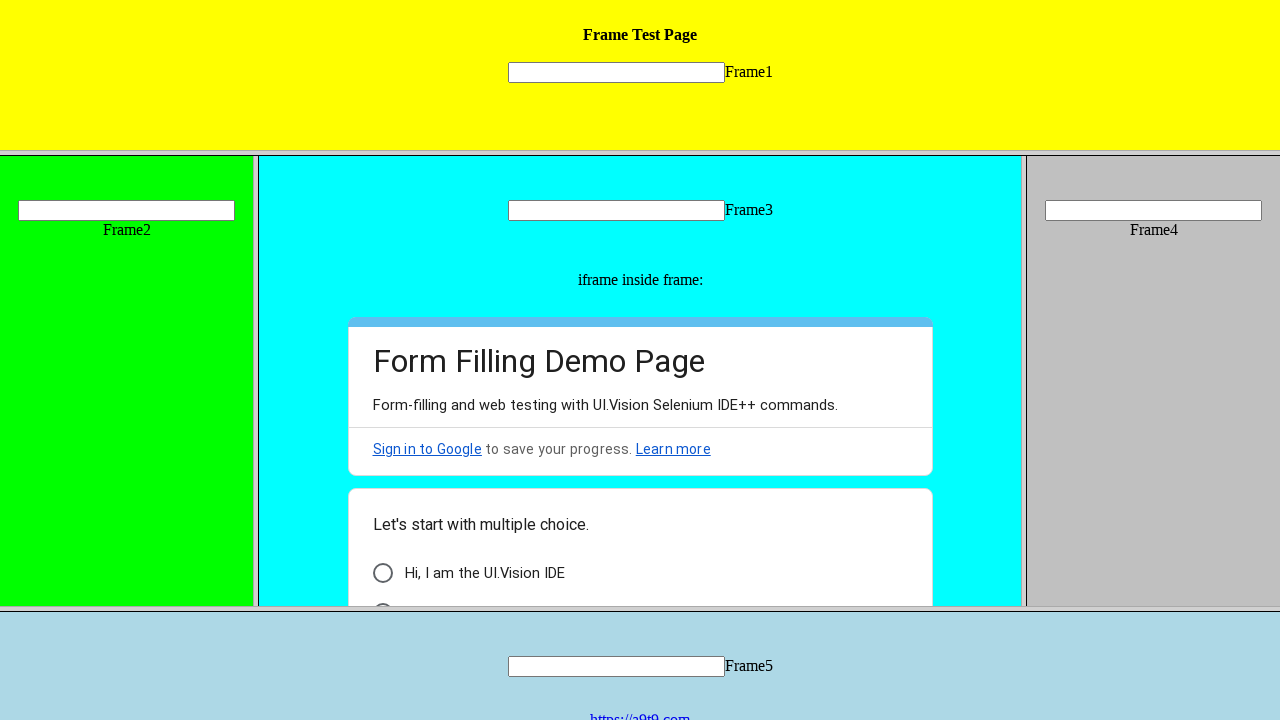

Filled input field 'mytext2' in frame with 'Playwright' on frame[src="frame_2.html"] >> internal:control=enter-frame >> input[name="mytext2
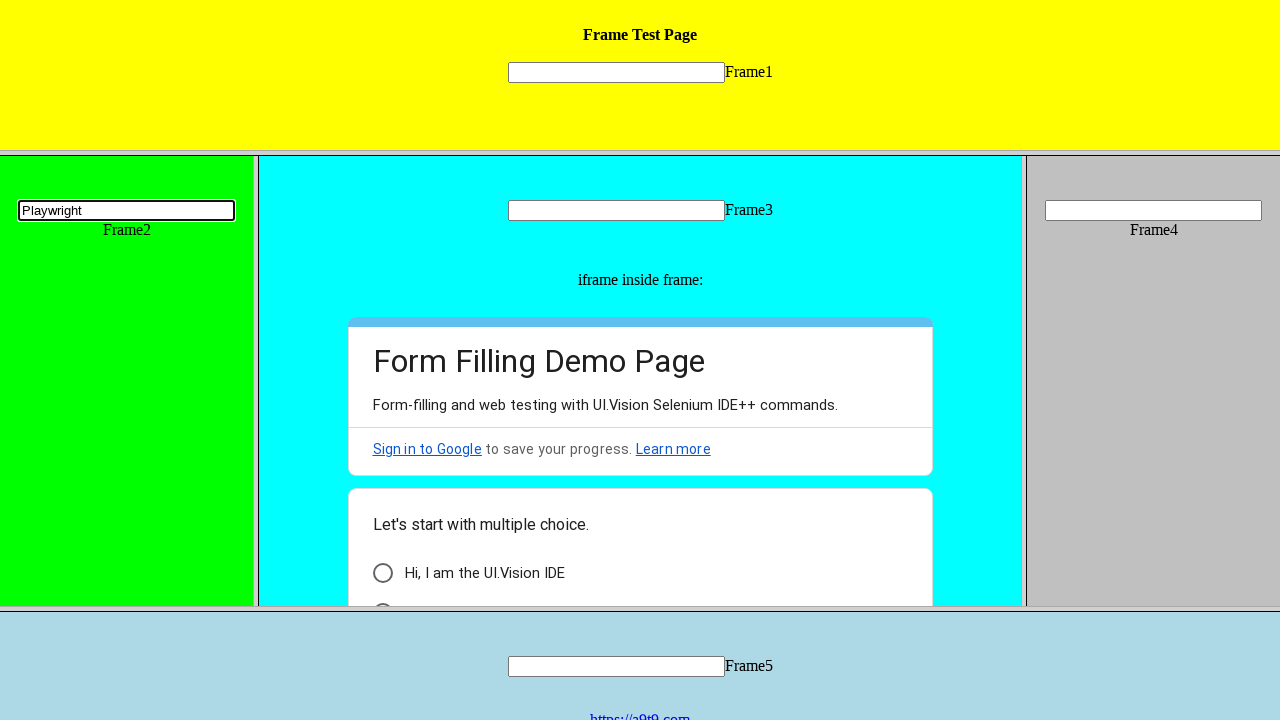

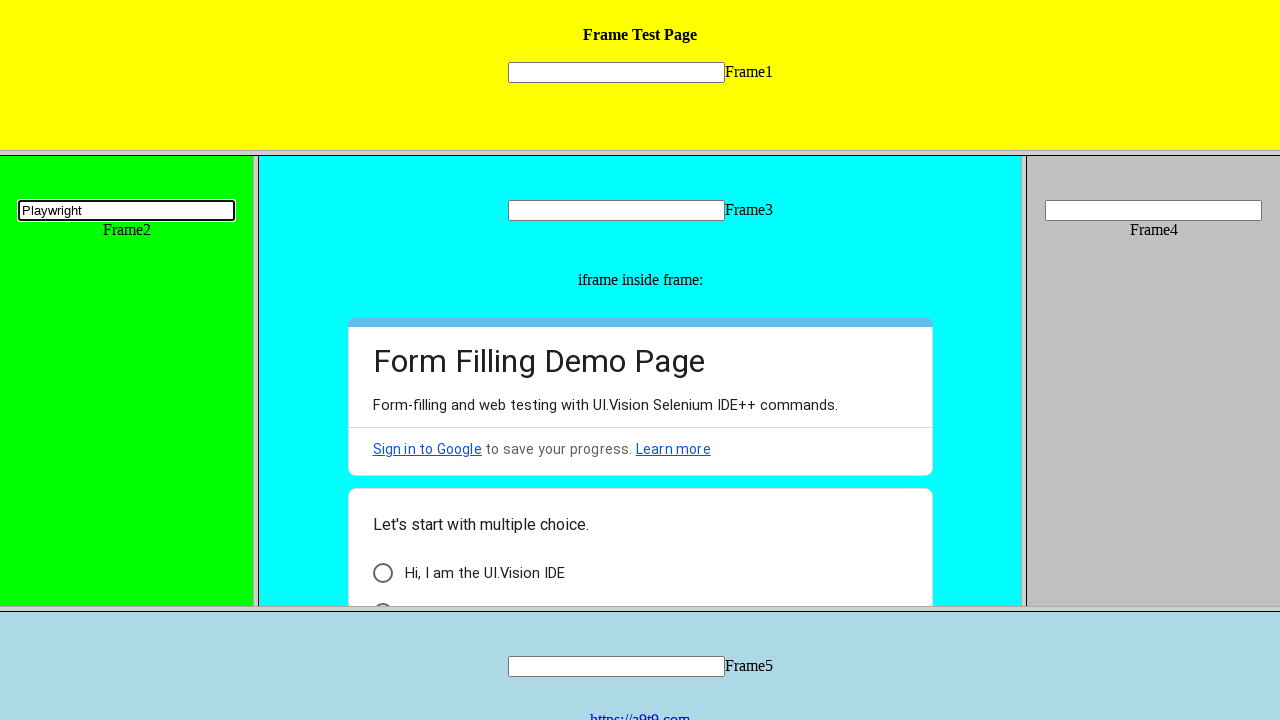